Tests dynamic element loading by clicking a start button and waiting for a welcome message to appear

Starting URL: https://syntaxprojects.com/dynamic-elements-loading.php

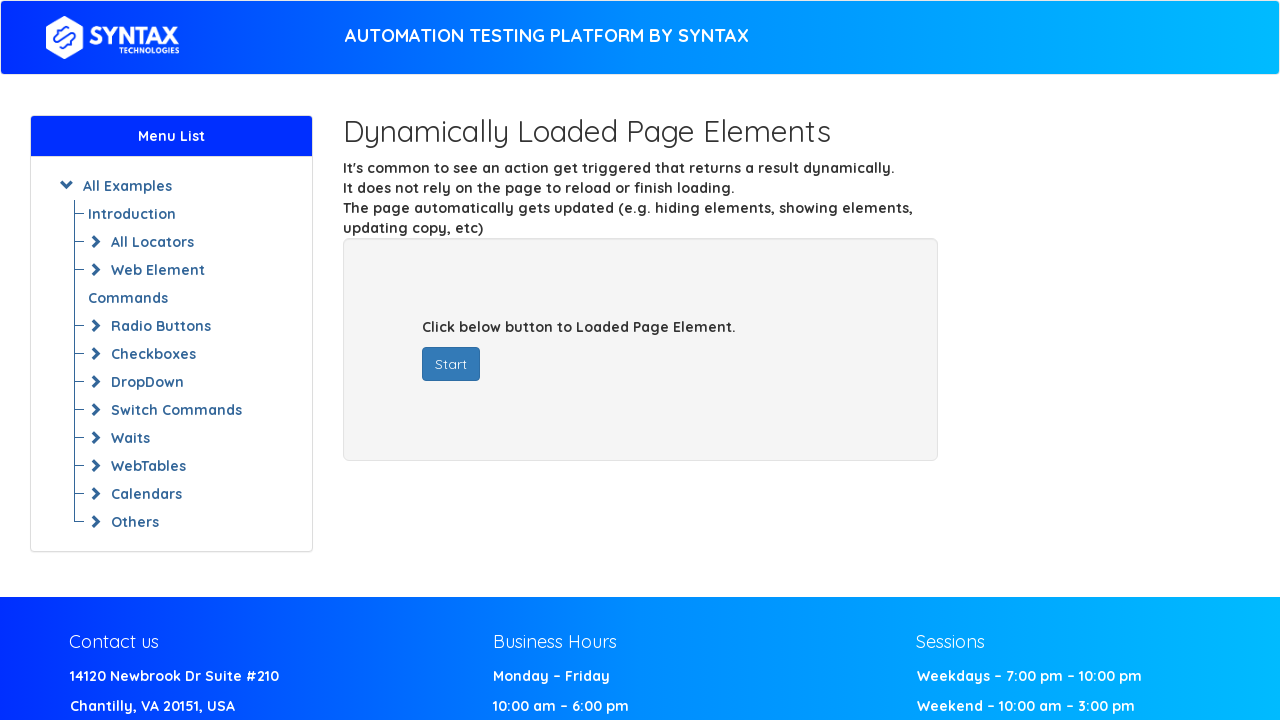

Navigated to dynamic elements loading page
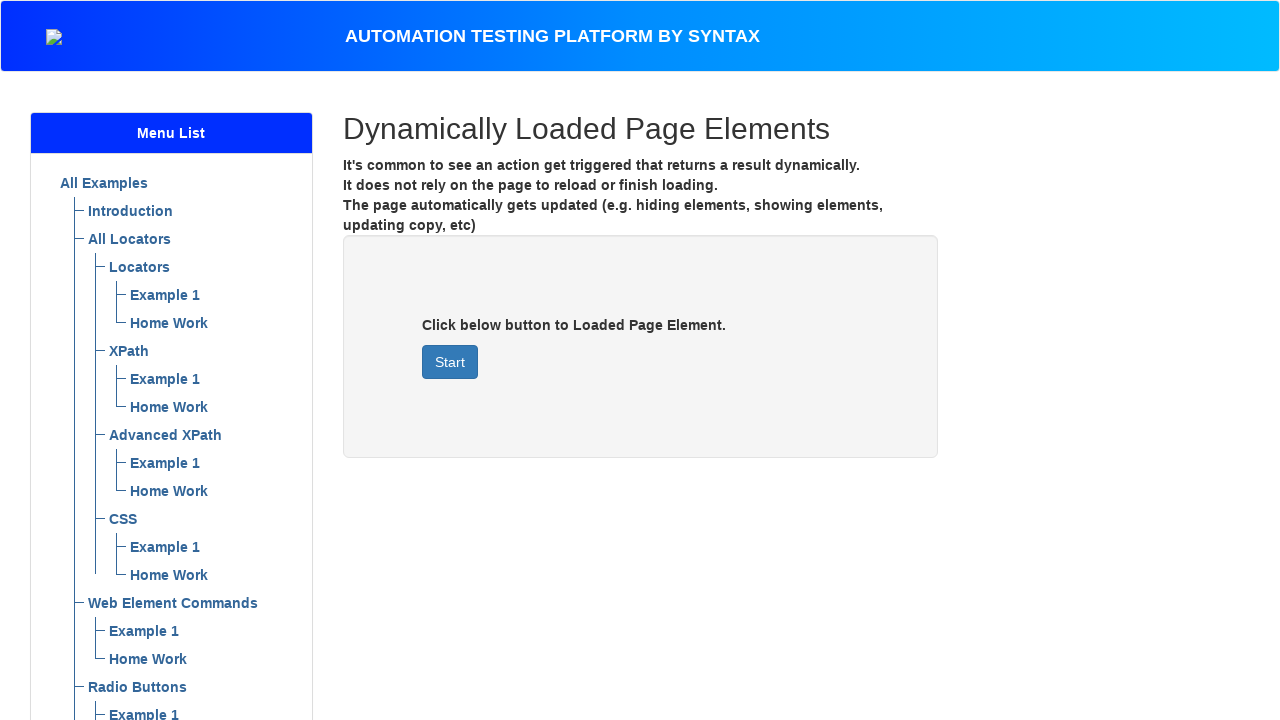

Clicked the start button to trigger dynamic element loading at (450, 362) on #startButton
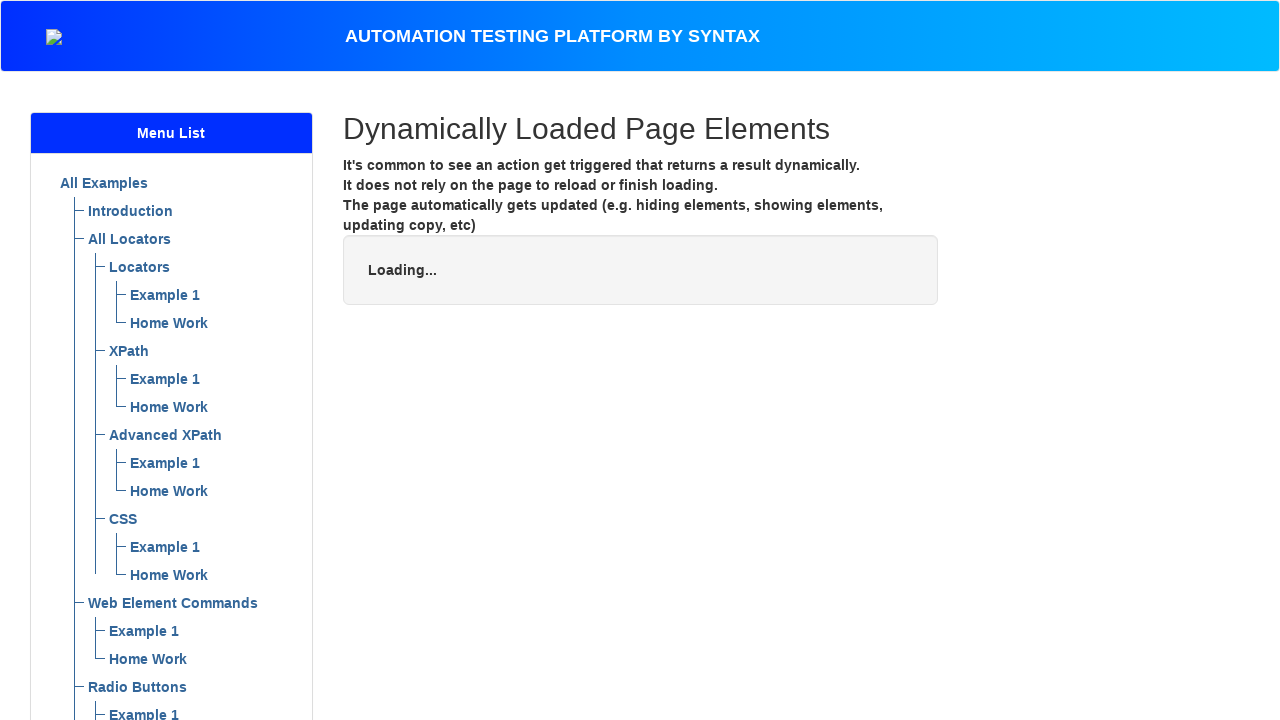

Welcome message appeared after dynamic loading completed
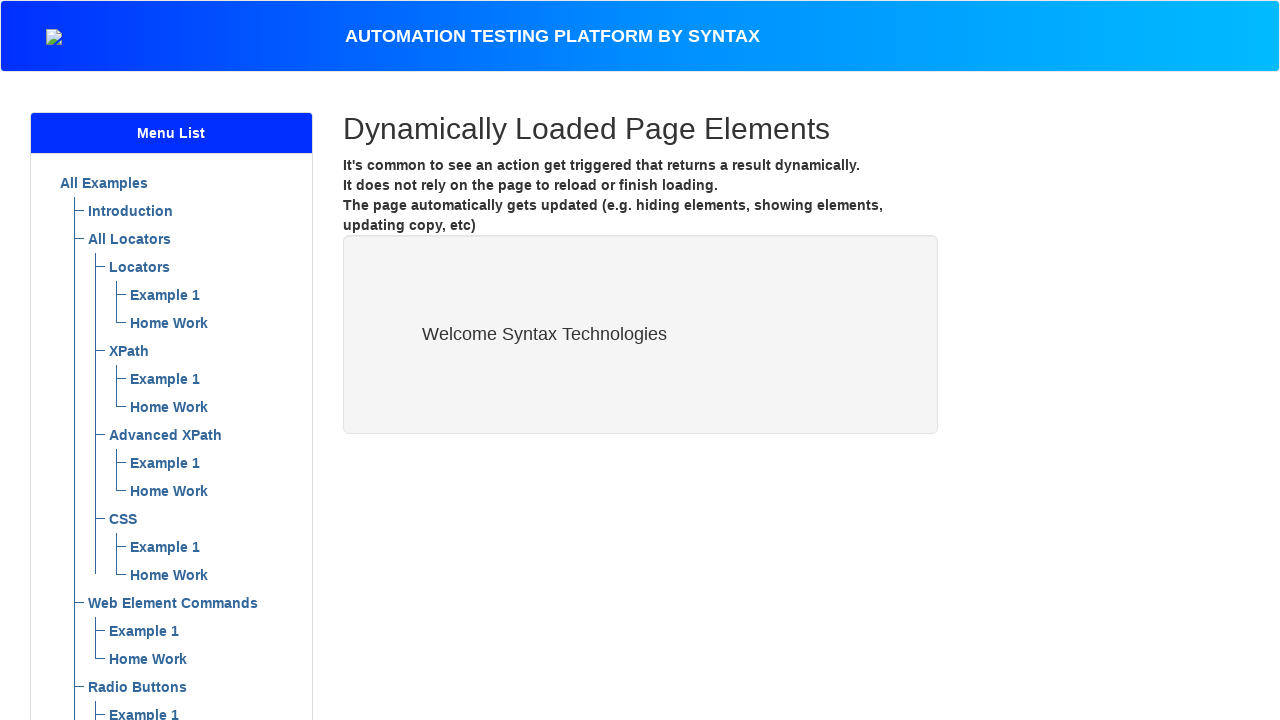

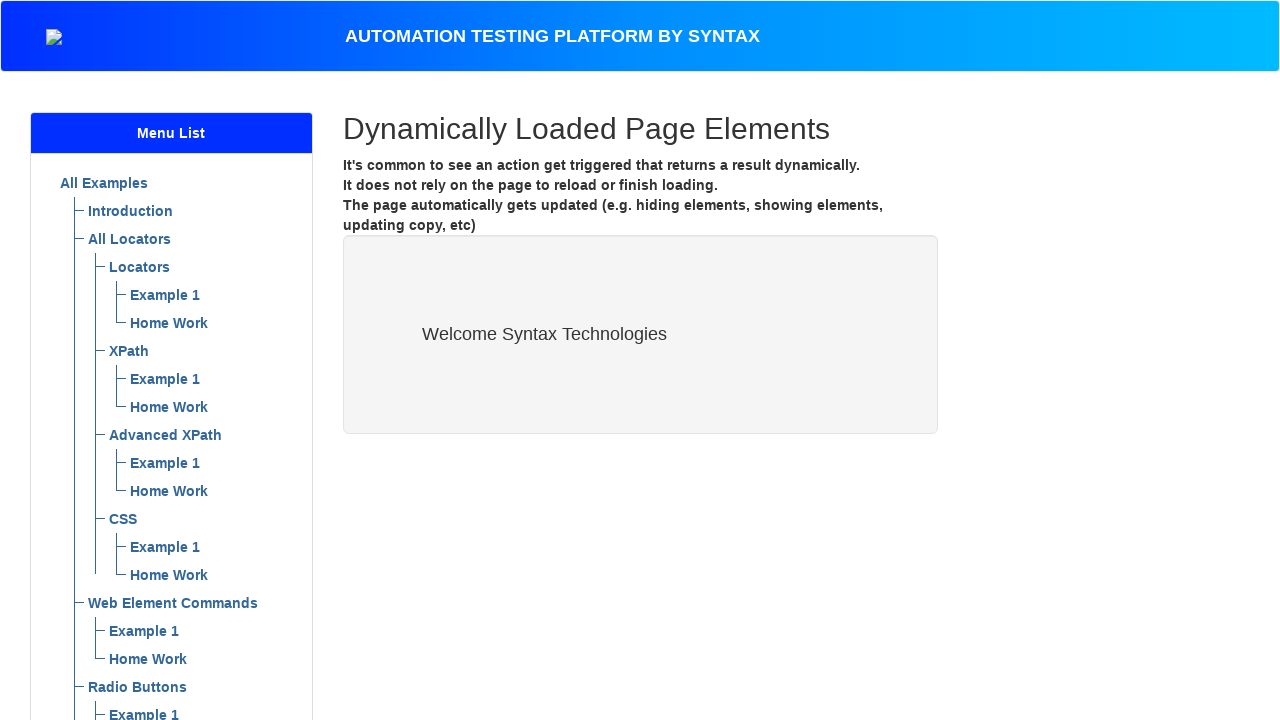